Tests e-commerce add to cart functionality by finding a specific product (Cucumber) and adding it to the cart, then proceeding to checkout

Starting URL: https://rahulshettyacademy.com/seleniumPractise/

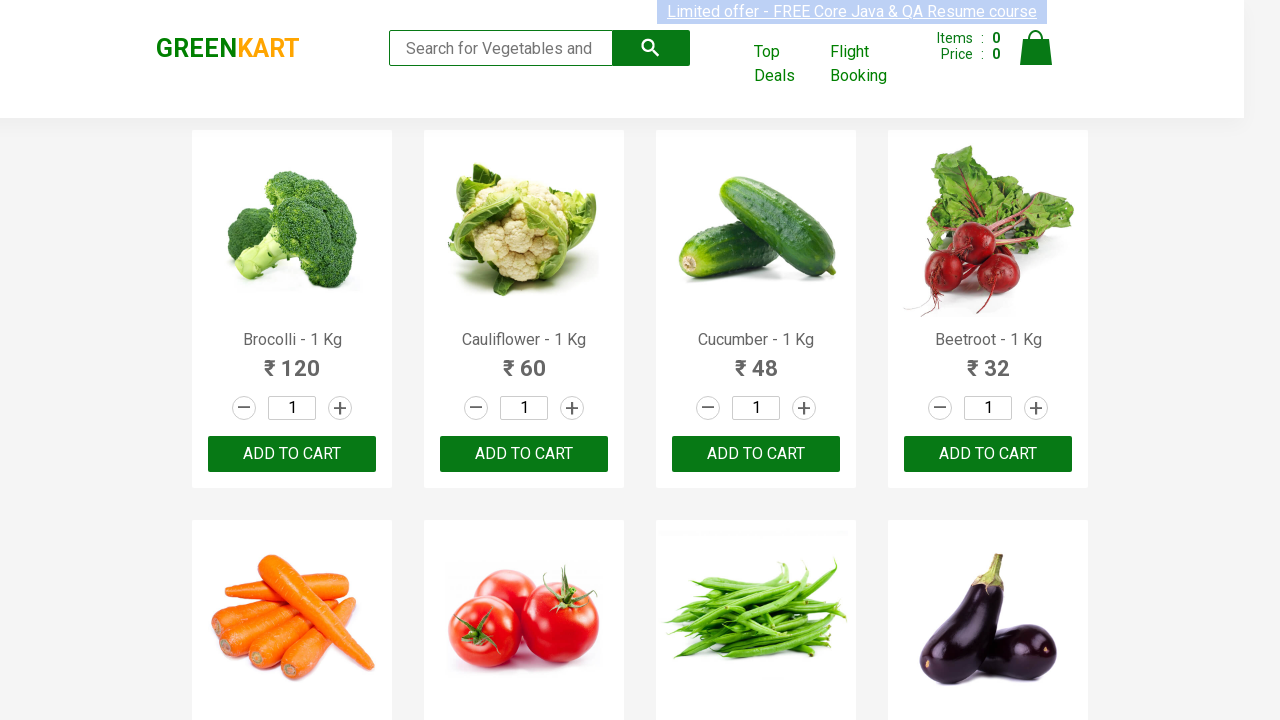

Waited for product list to load
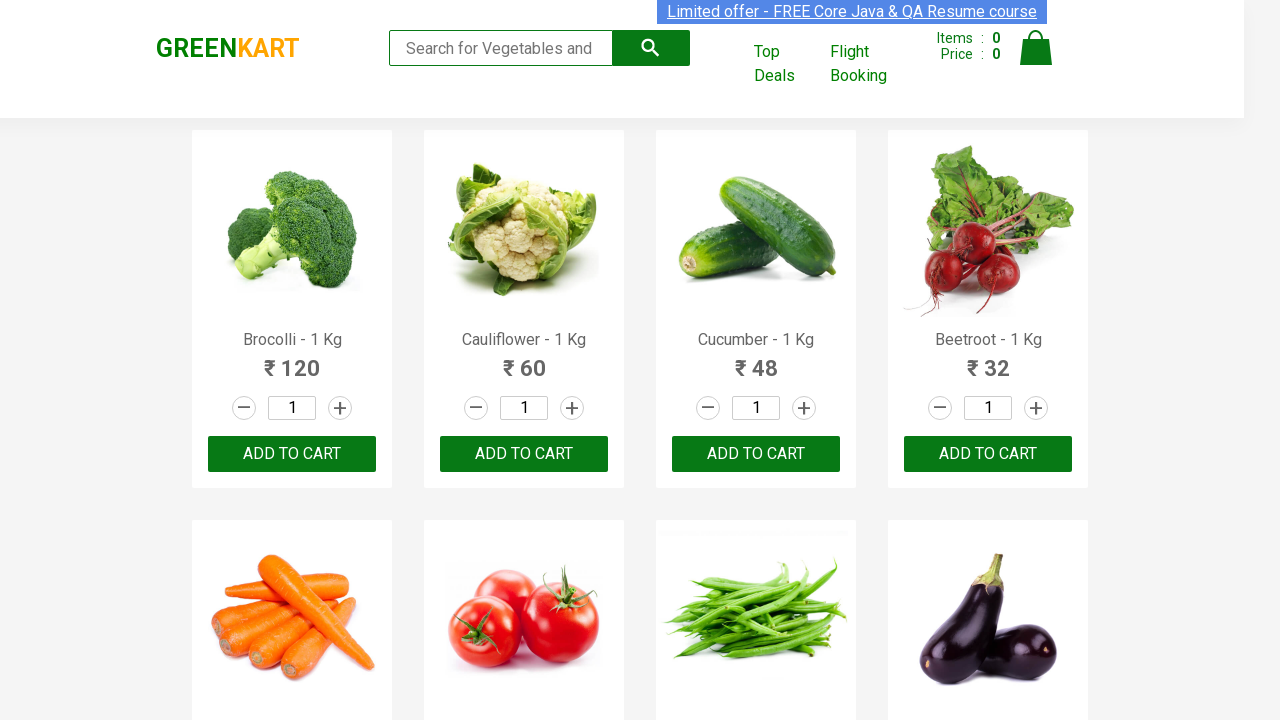

Retrieved all product names from the page
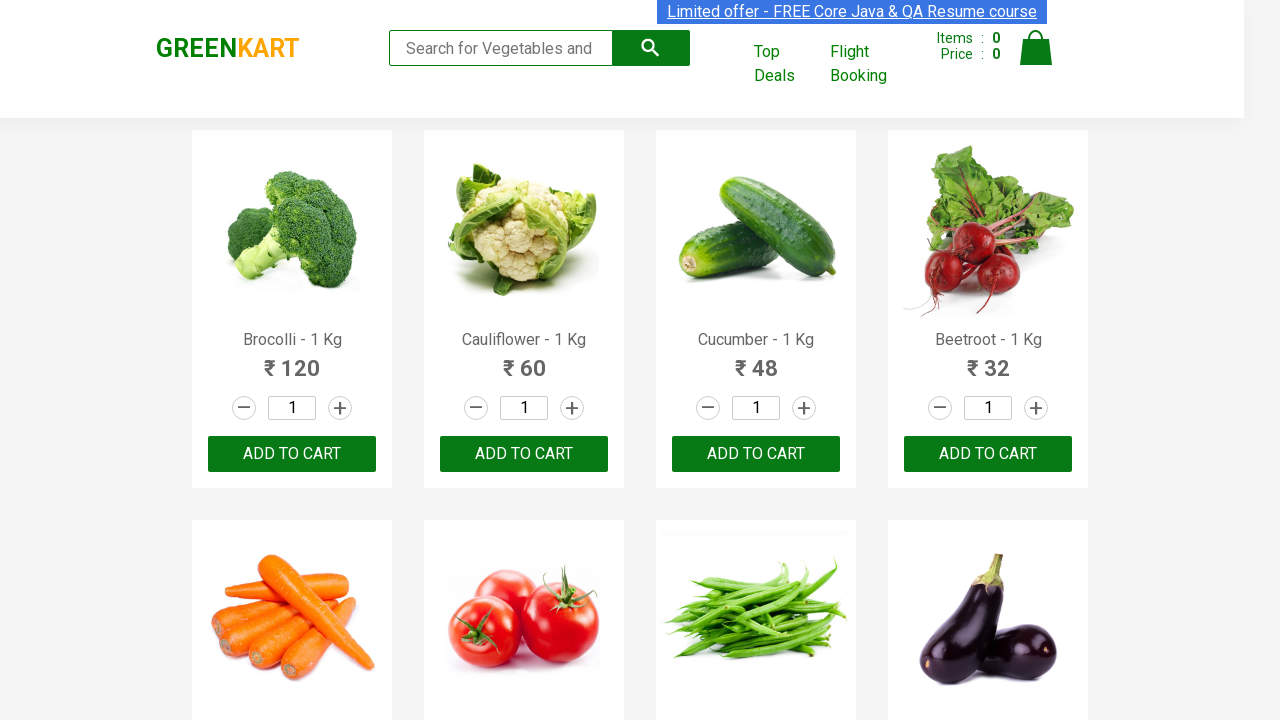

Found Cucumber product and clicked ADD TO CART button at (756, 454) on xpath=//button[text()='ADD TO CART'] >> nth=2
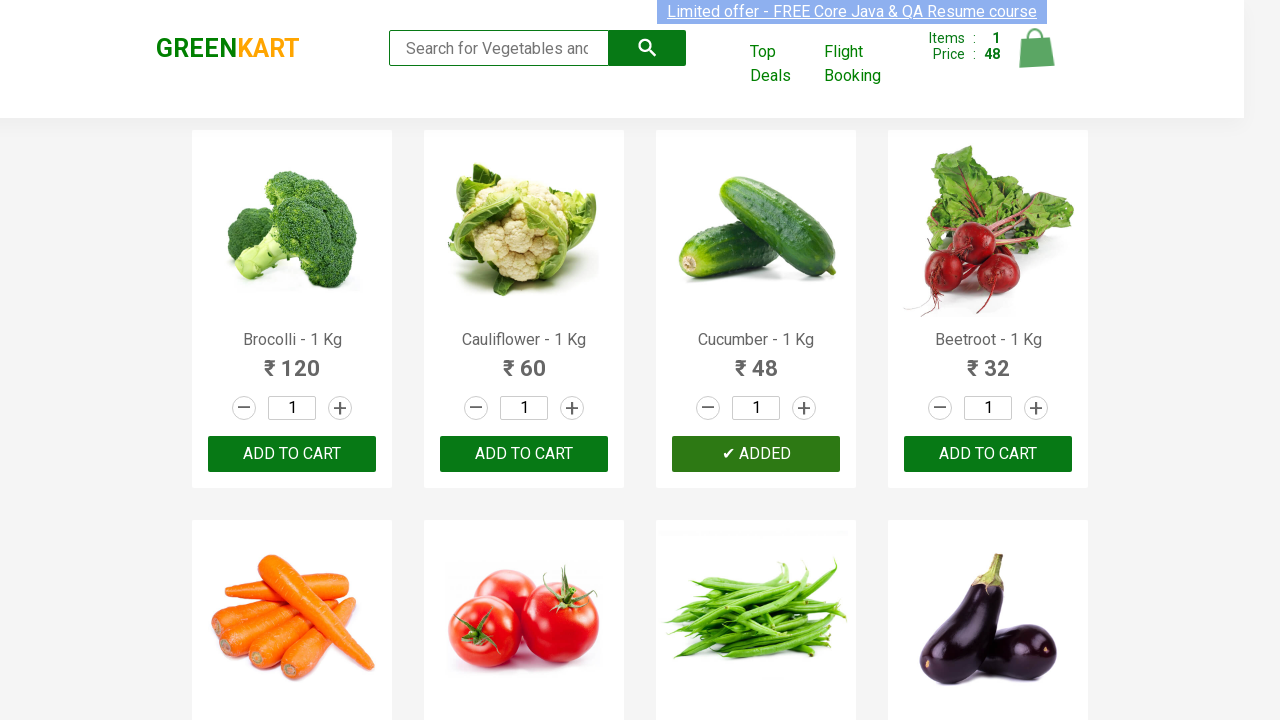

Clicked on cart icon to view cart at (1036, 48) on img[alt='Cart']
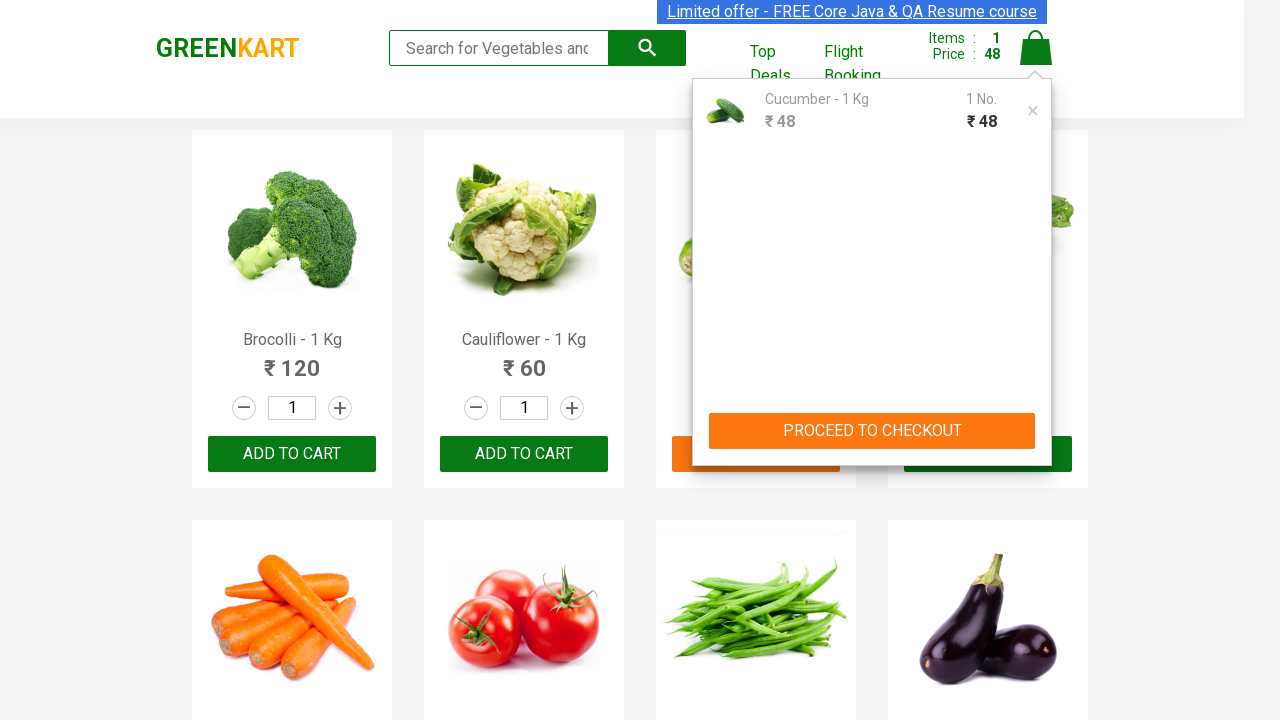

Clicked PROCEED TO CHECKOUT button to begin checkout process at (872, 431) on xpath=//button[text()='PROCEED TO CHECKOUT']
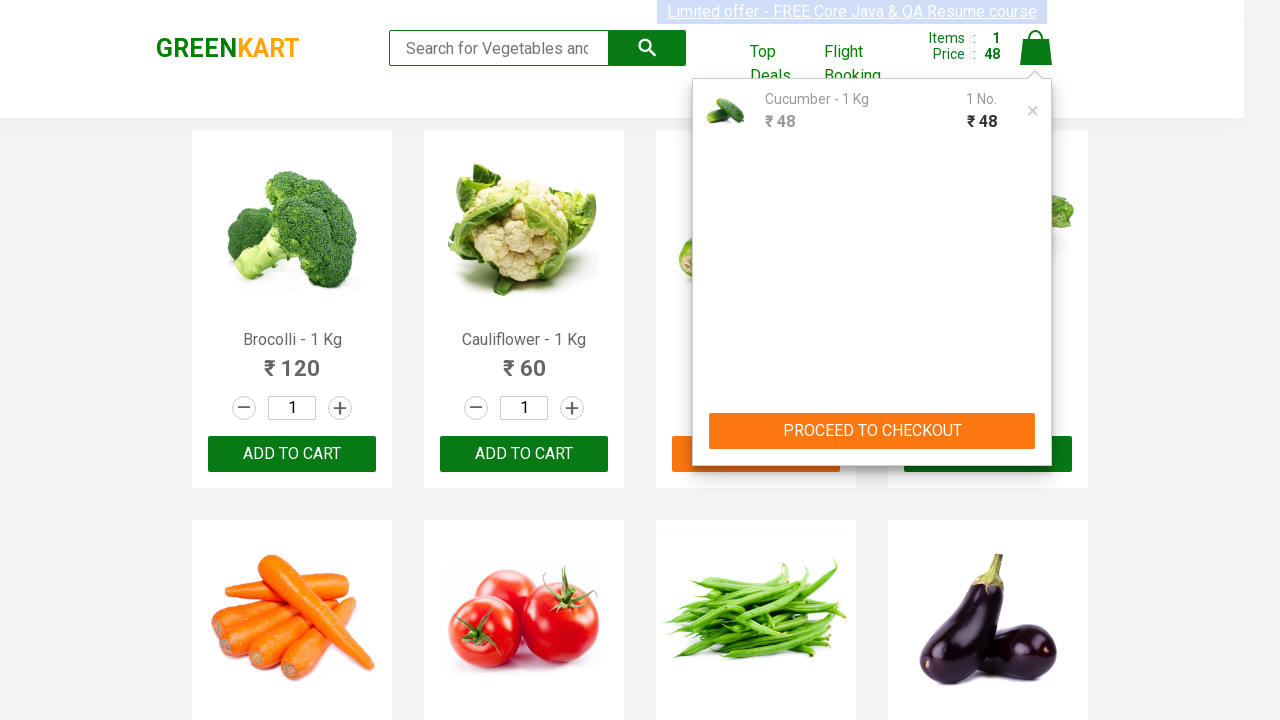

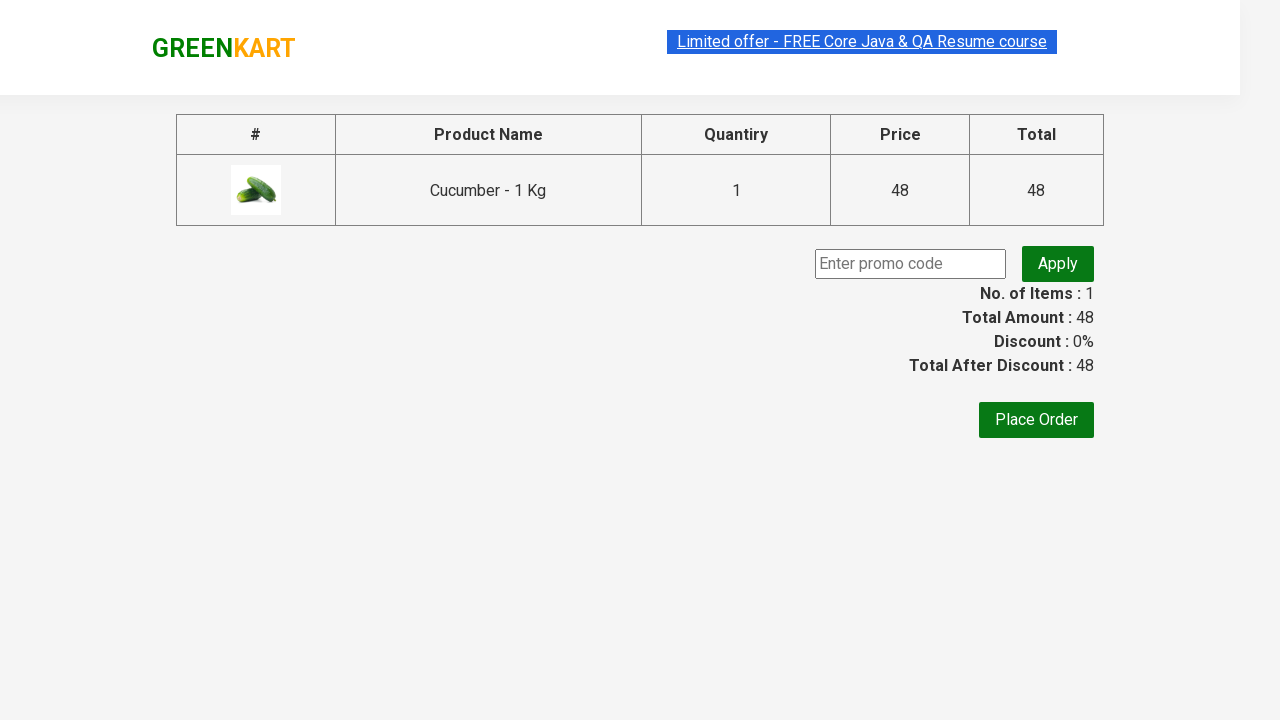